Tests page scrolling functionality by navigating to a states and capitals information page and scrolling to a specific link element using JavaScript scroll into view.

Starting URL: https://www.careerpower.in/states-and-capitals-of-india.html

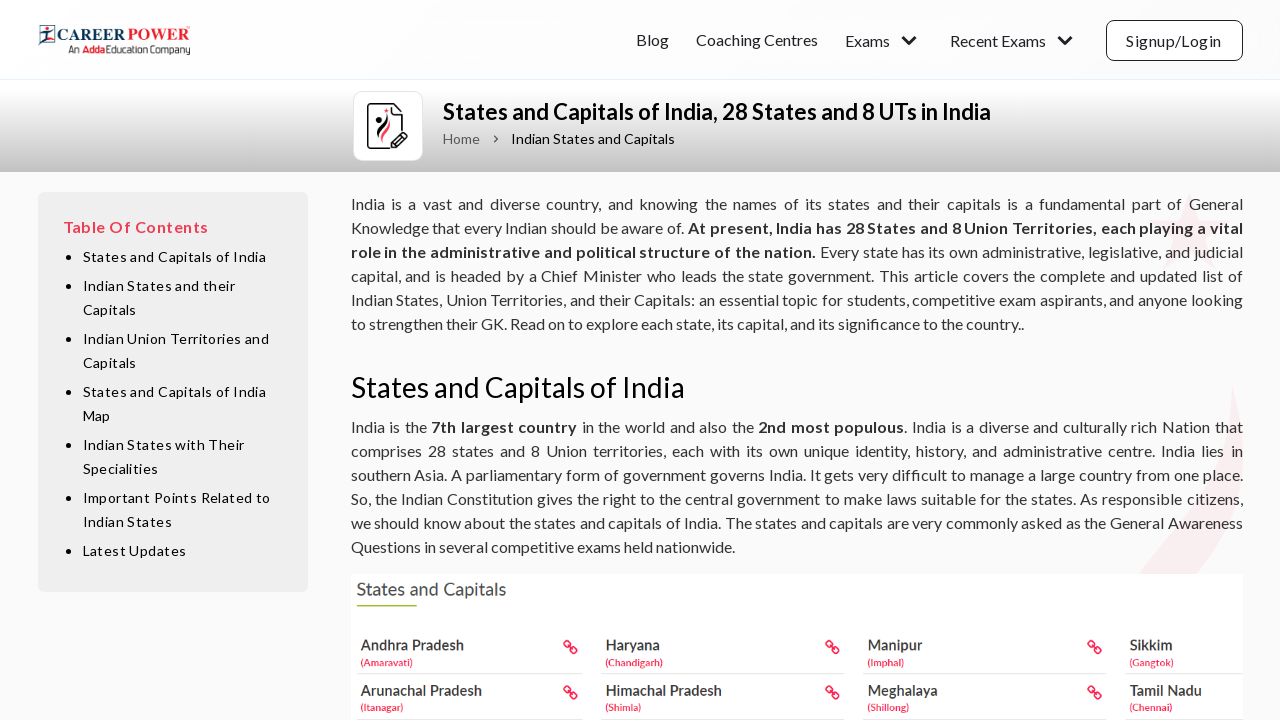

Navigated to states and capitals of India page
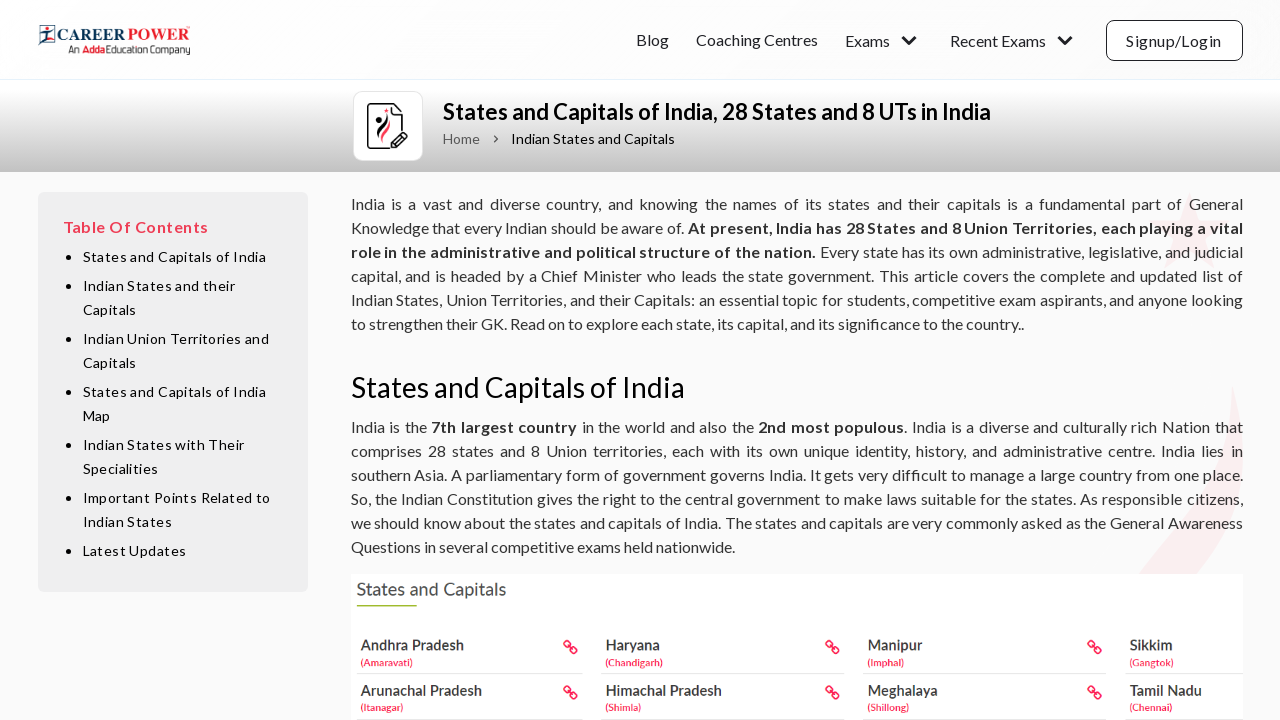

Page loaded and DOM content ready
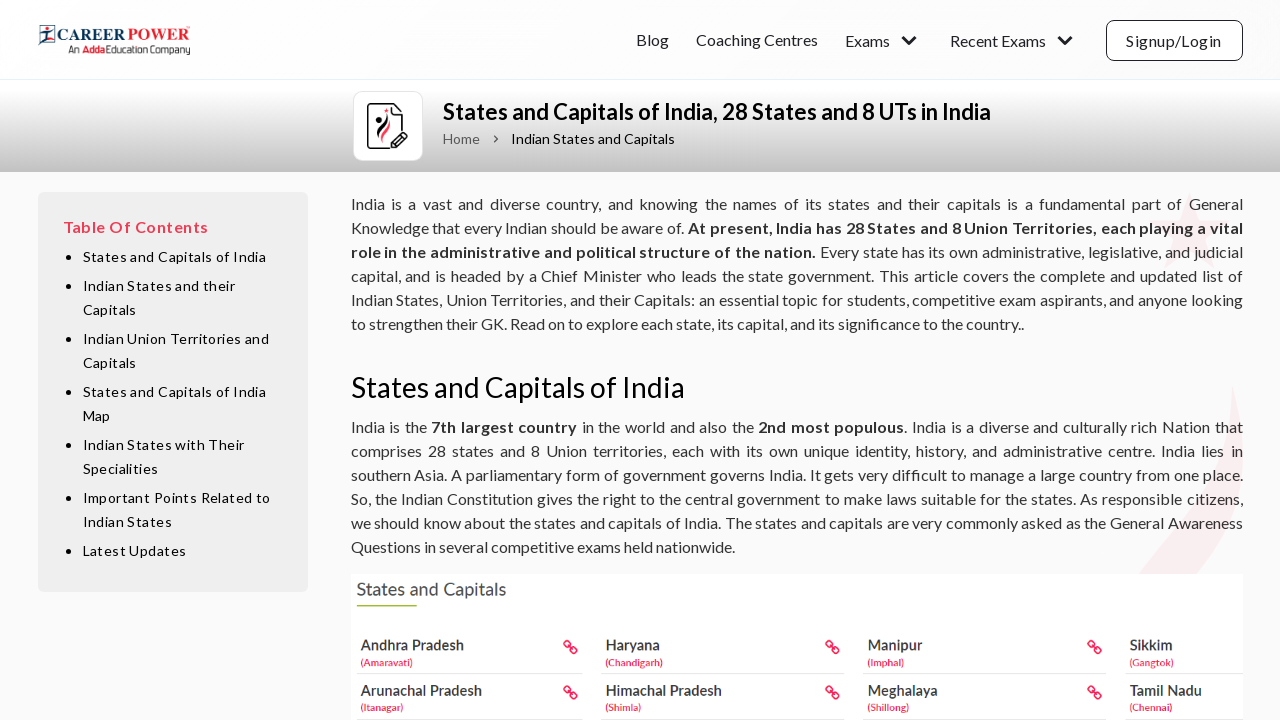

Located target link element using XPath
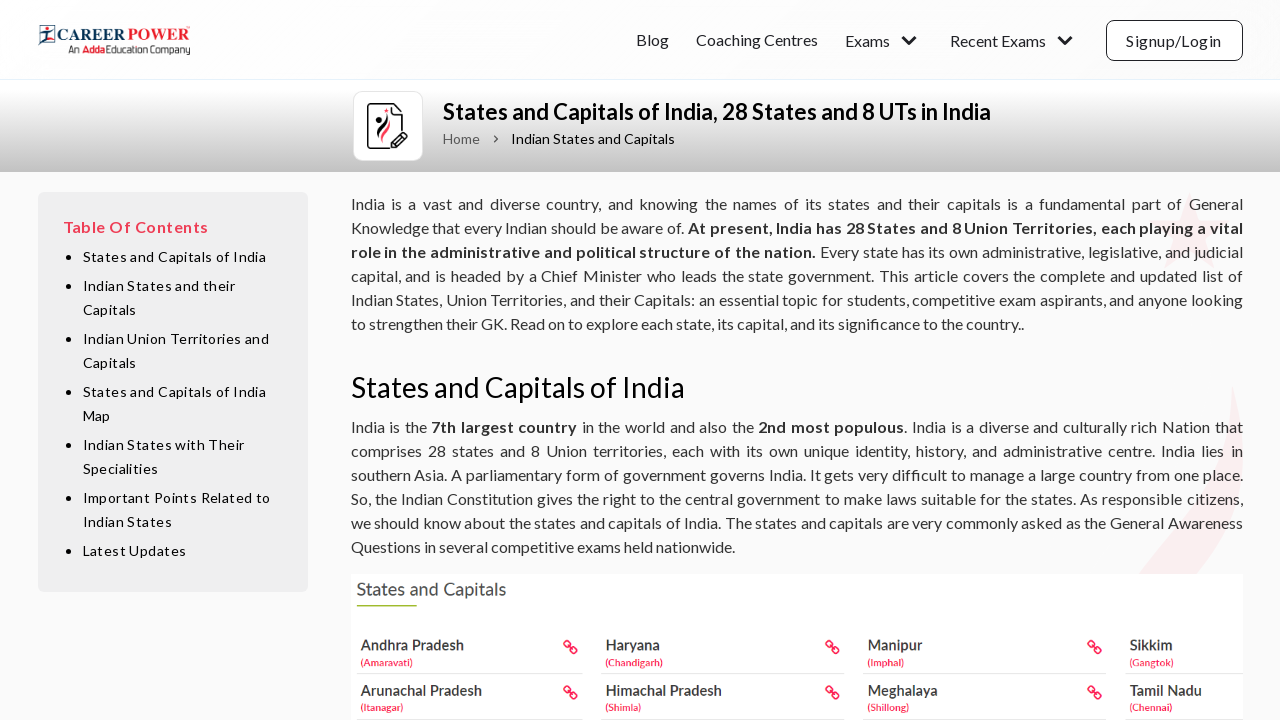

Scrolled target link element into view
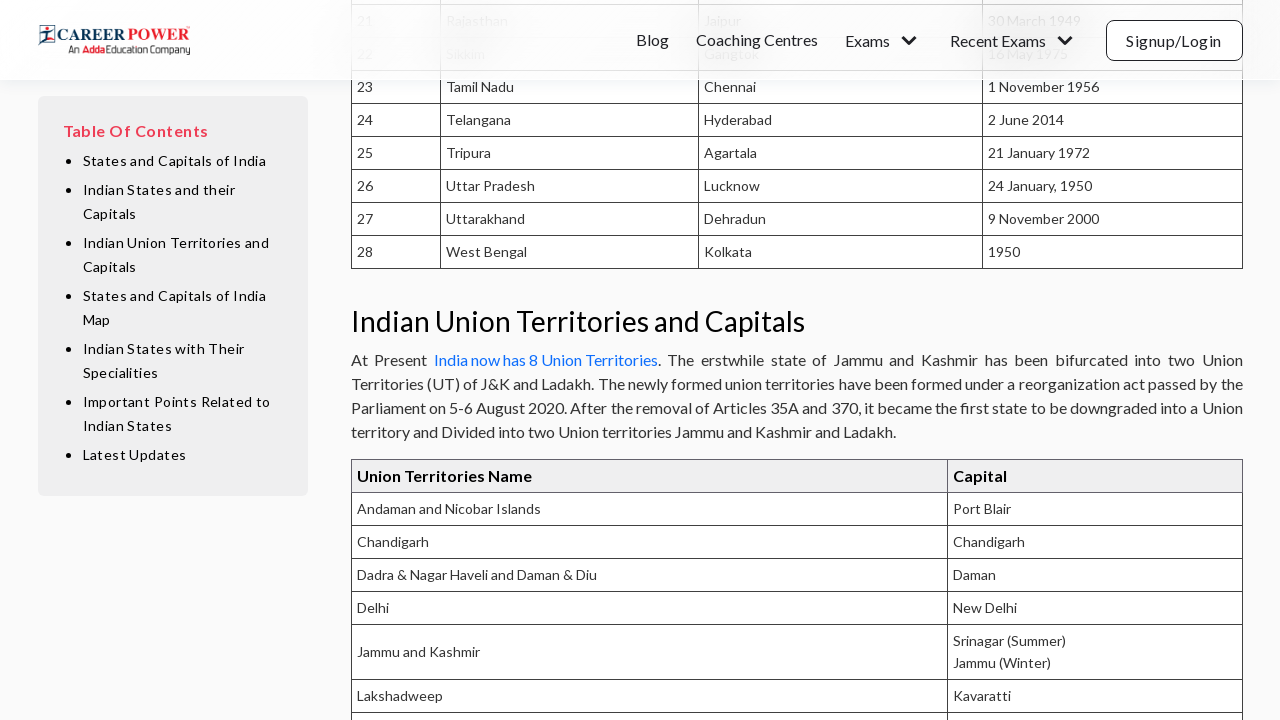

Waited for scroll animation to complete
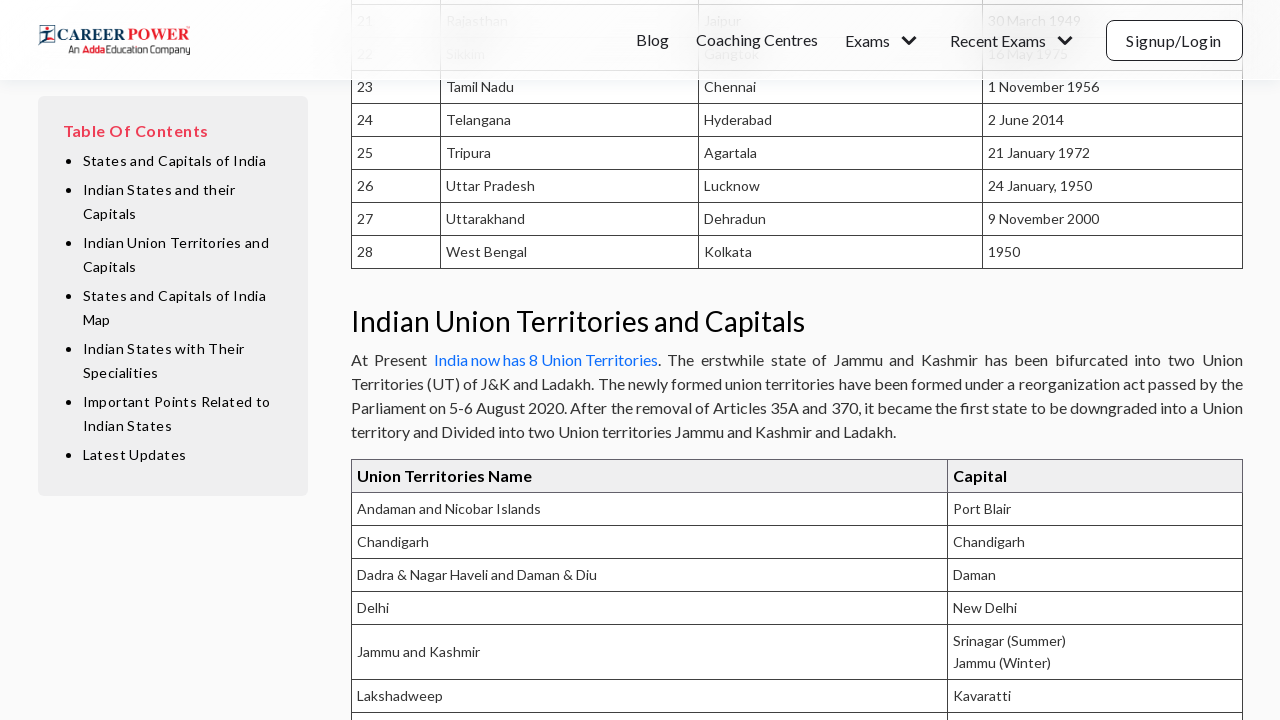

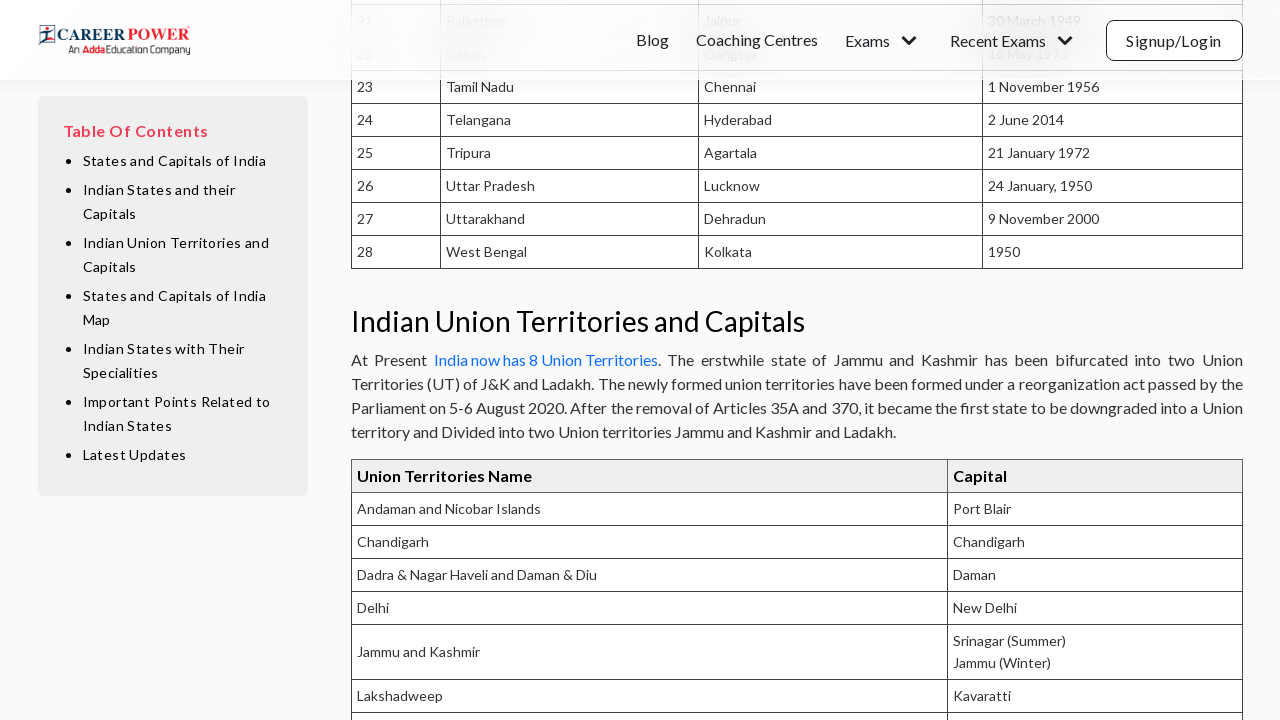